Comprehensive test of various web elements including radio buttons, dropdowns, checkboxes, window switching, alerts, scrolling, mouse hover, frames, and element counting on a practice automation website

Starting URL: https://rahulshettyacademy.com/AutomationPractice/

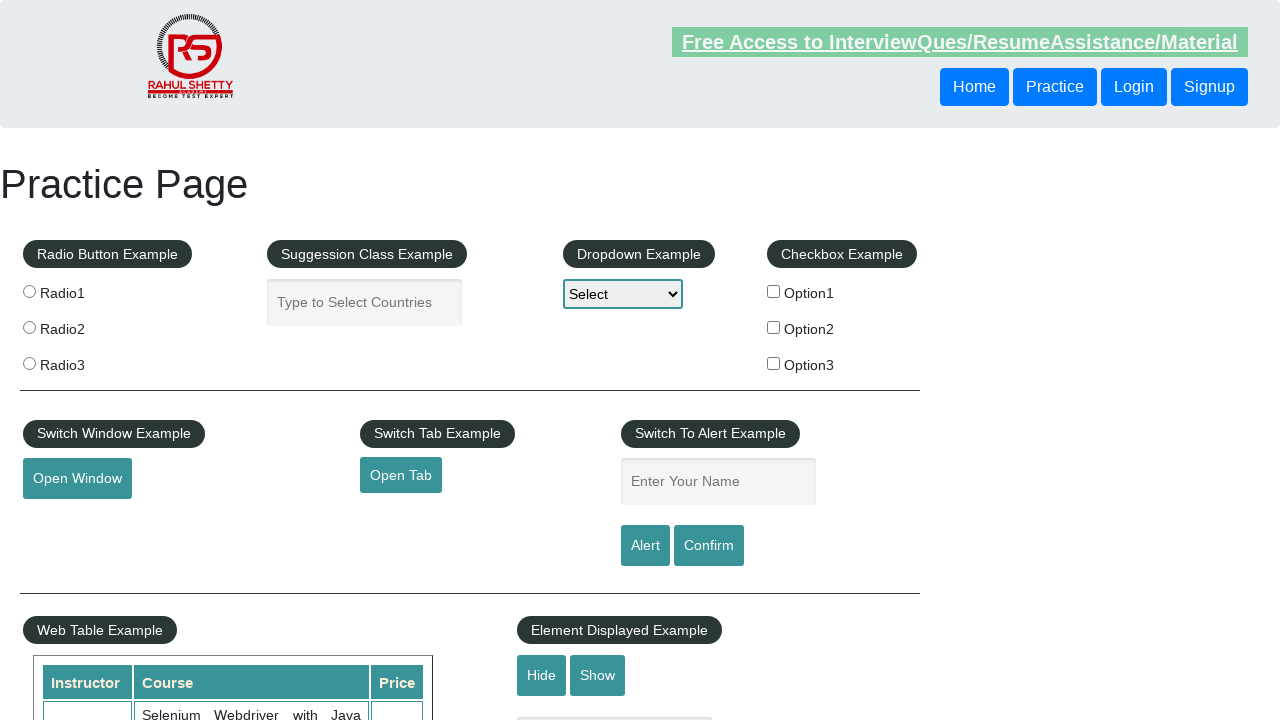

Selected radio button 'radio1' at (29, 291) on [value='radio1']
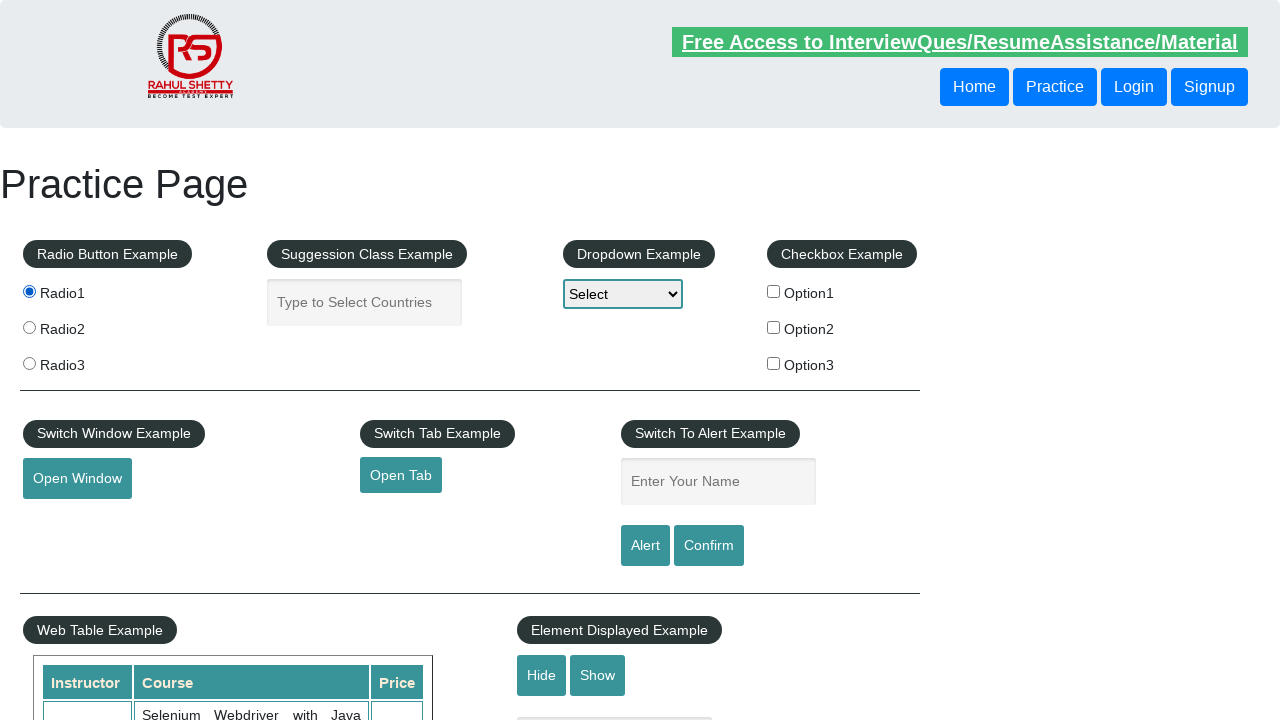

Filled autocomplete field with 'In' on #autocomplete
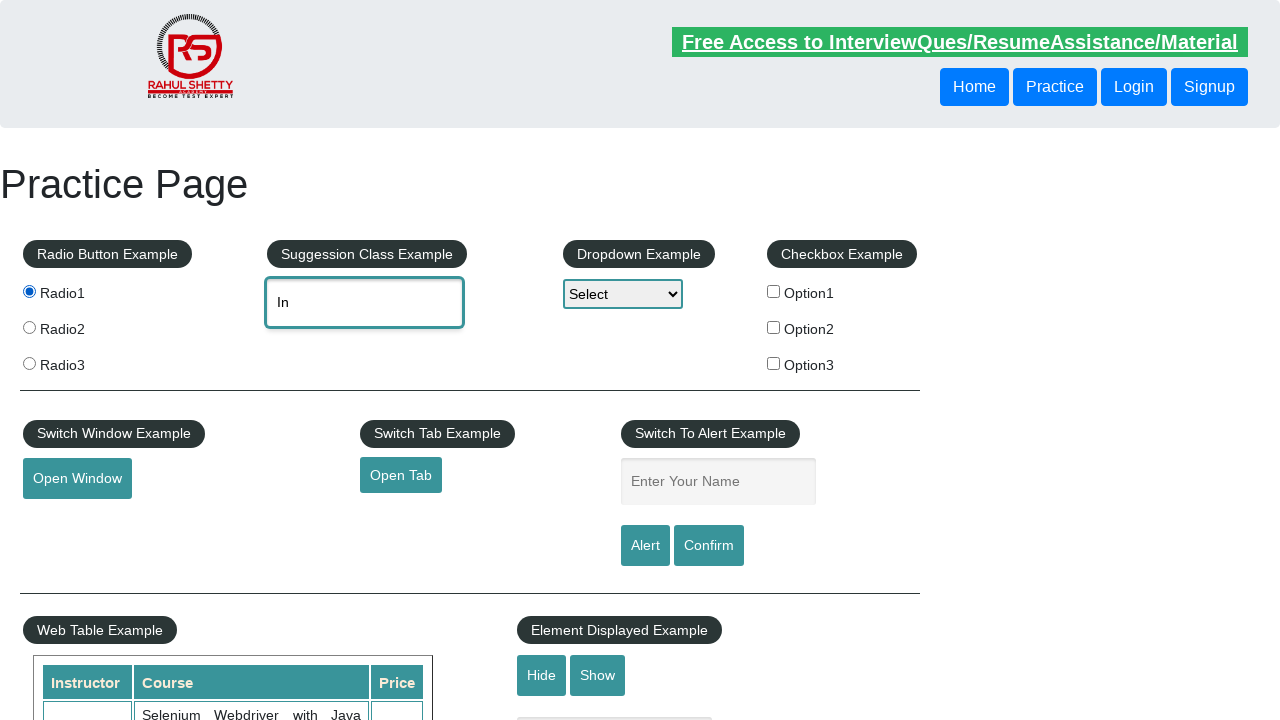

Waited 1000ms for suggestions to appear
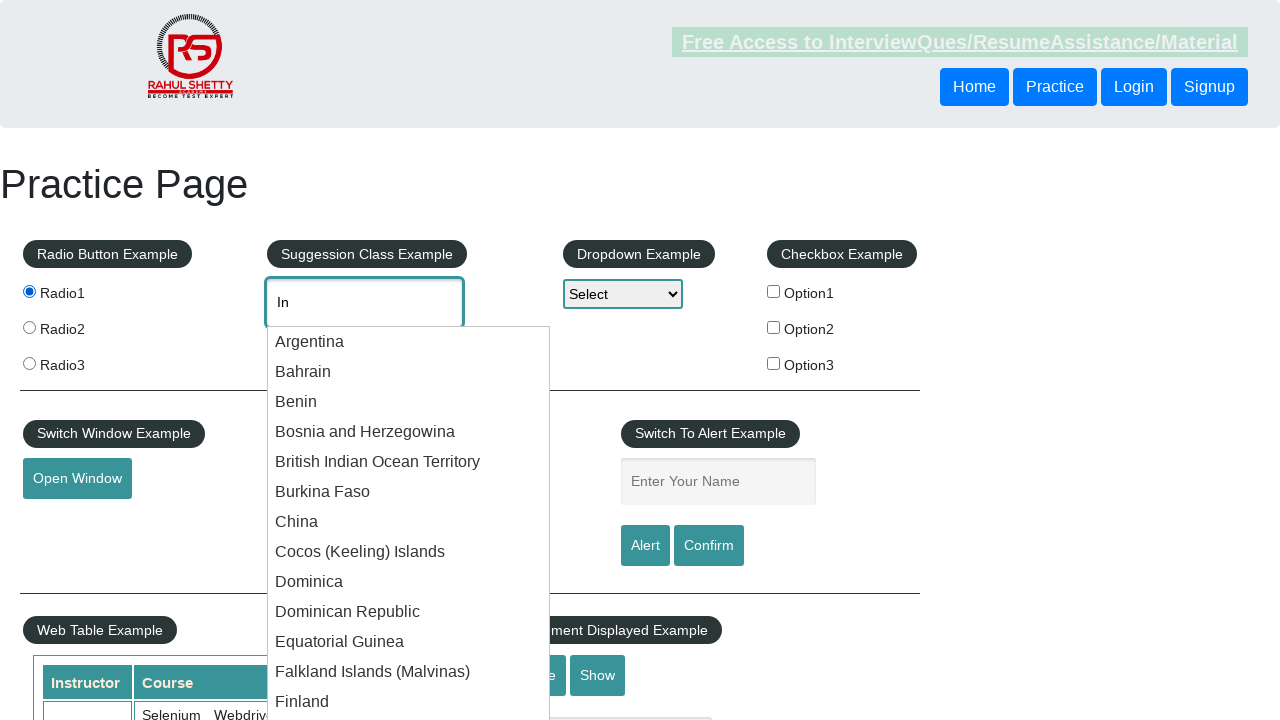

Selected 'Argentina' from autocomplete suggestions at (409, 342) on li.ui-menu-item >> nth=0
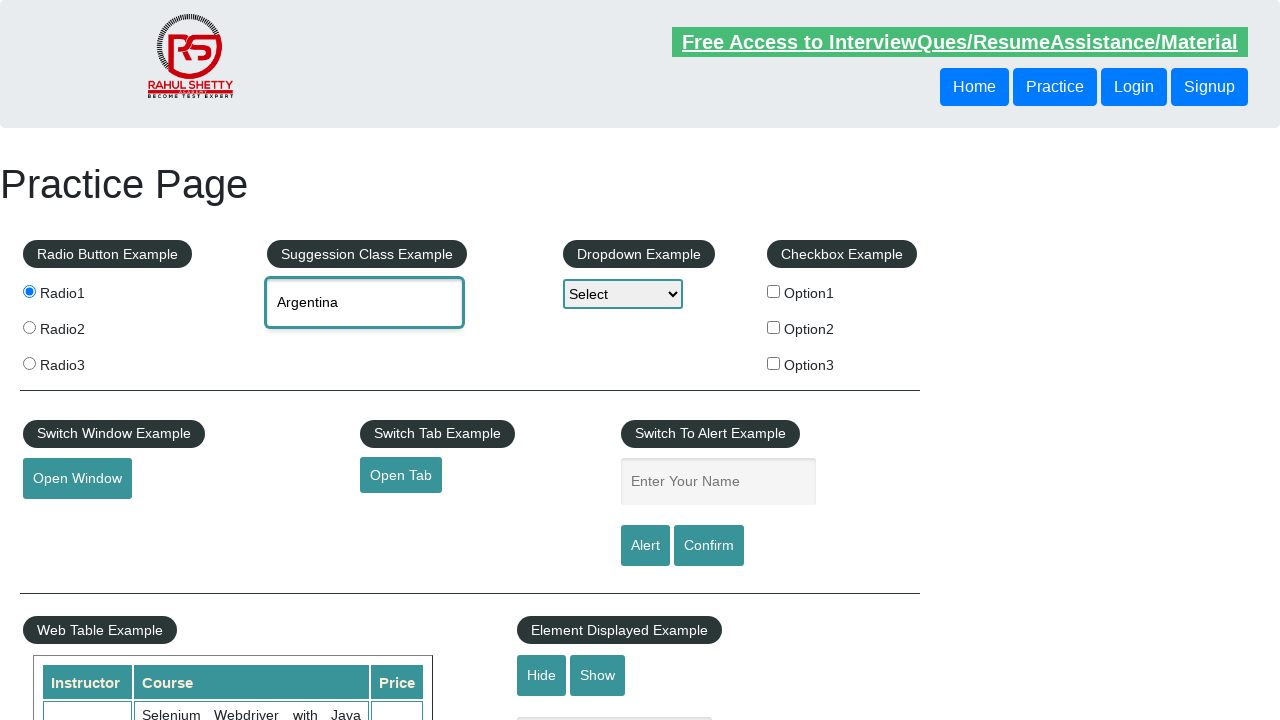

Selected 'Option3' from dropdown on #dropdown-class-example
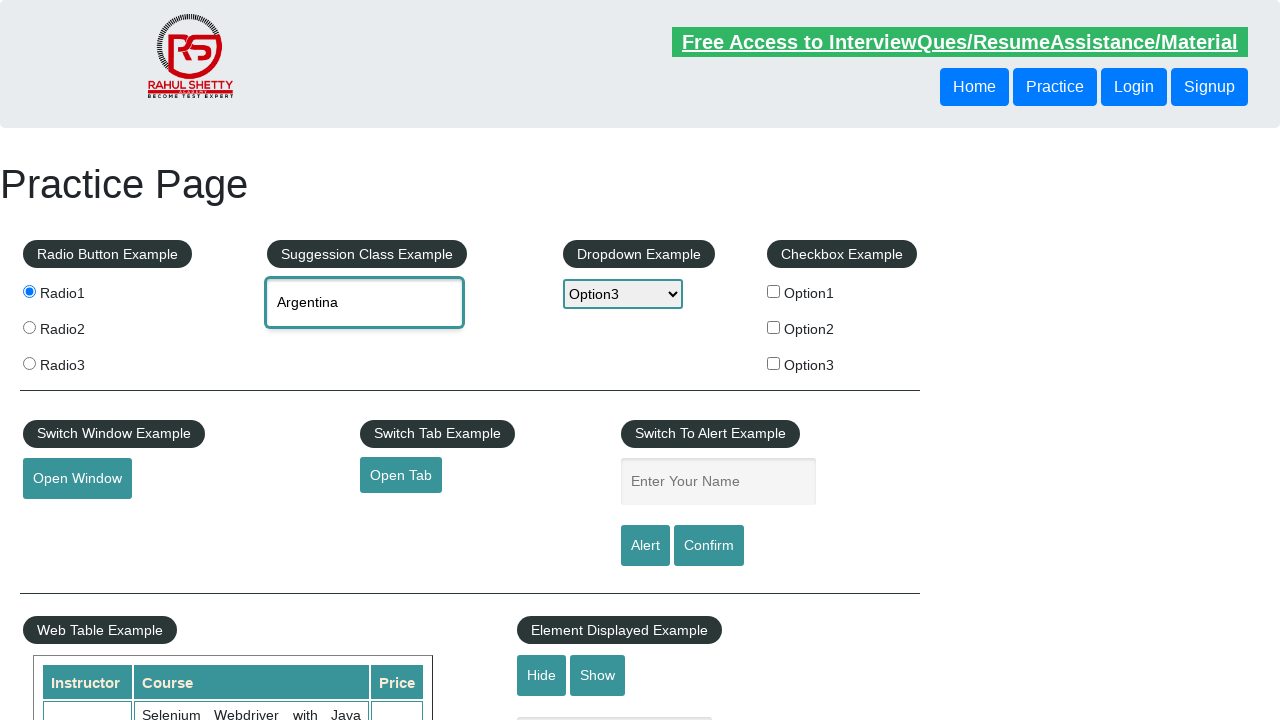

Checked checkbox 'checkBoxOption2' at (774, 327) on #checkBoxOption2
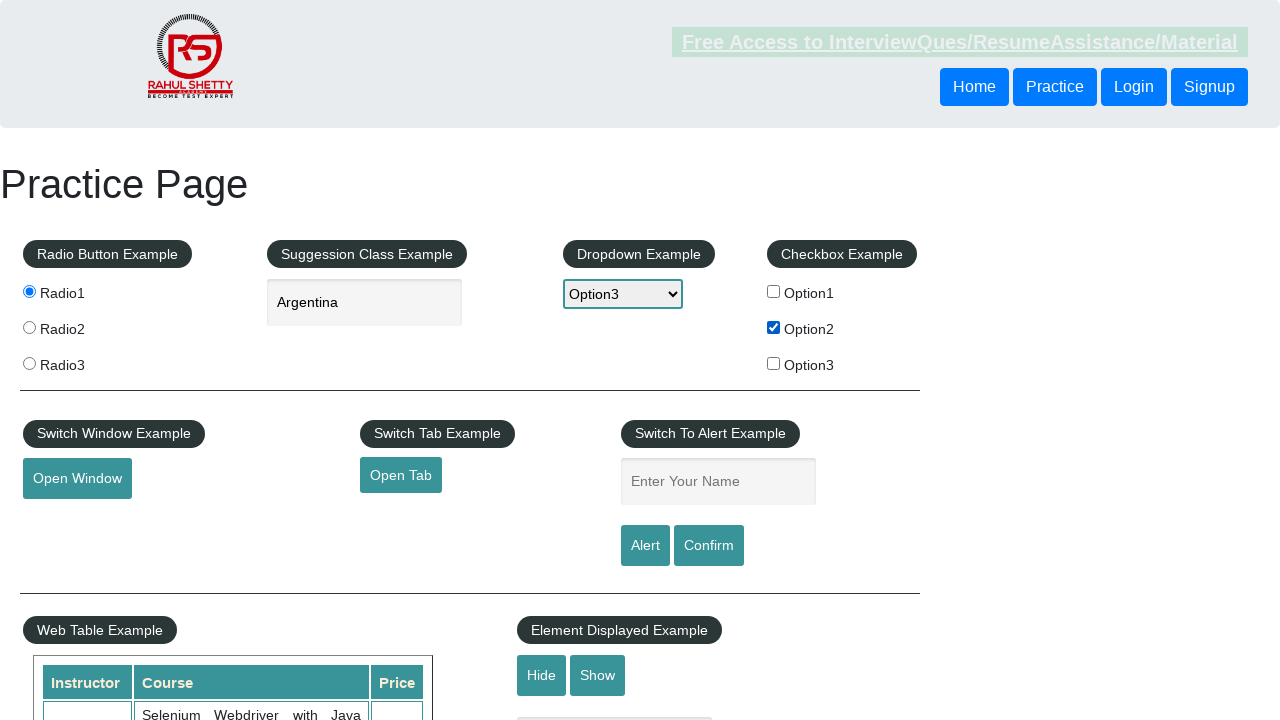

Clicked to open new window at (77, 479) on #openwindow
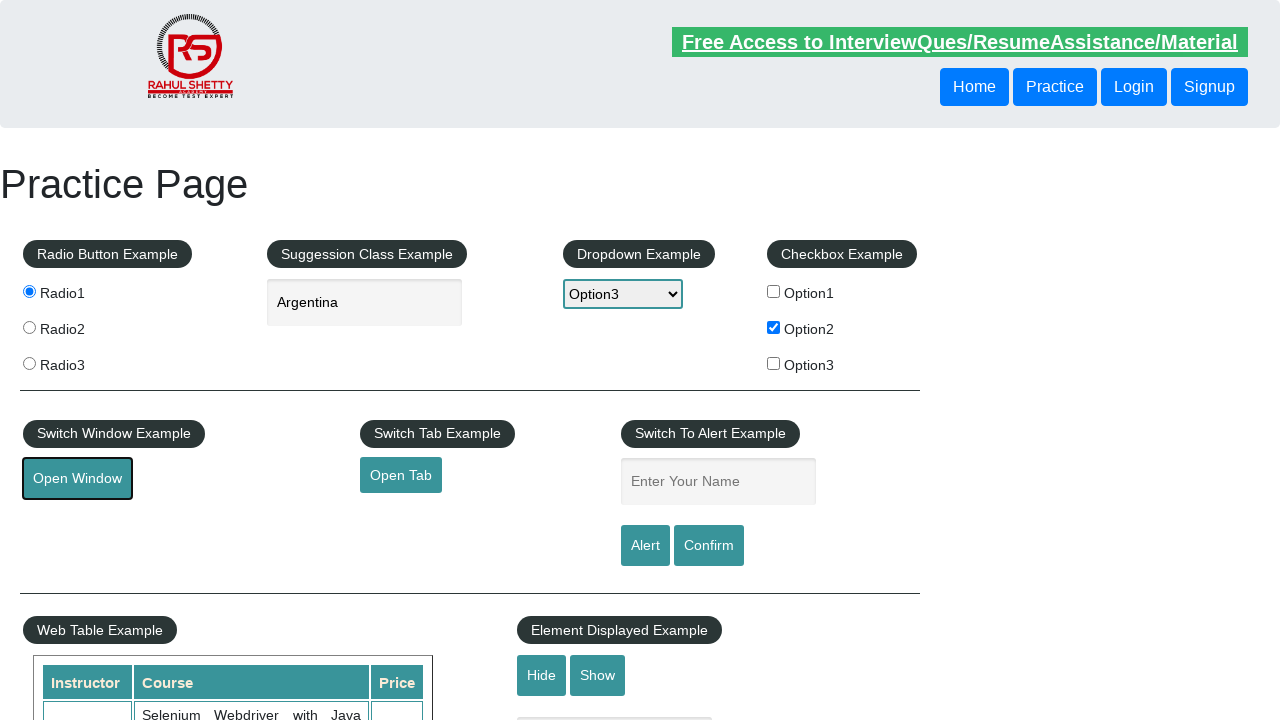

Closed new window and switched back to original page
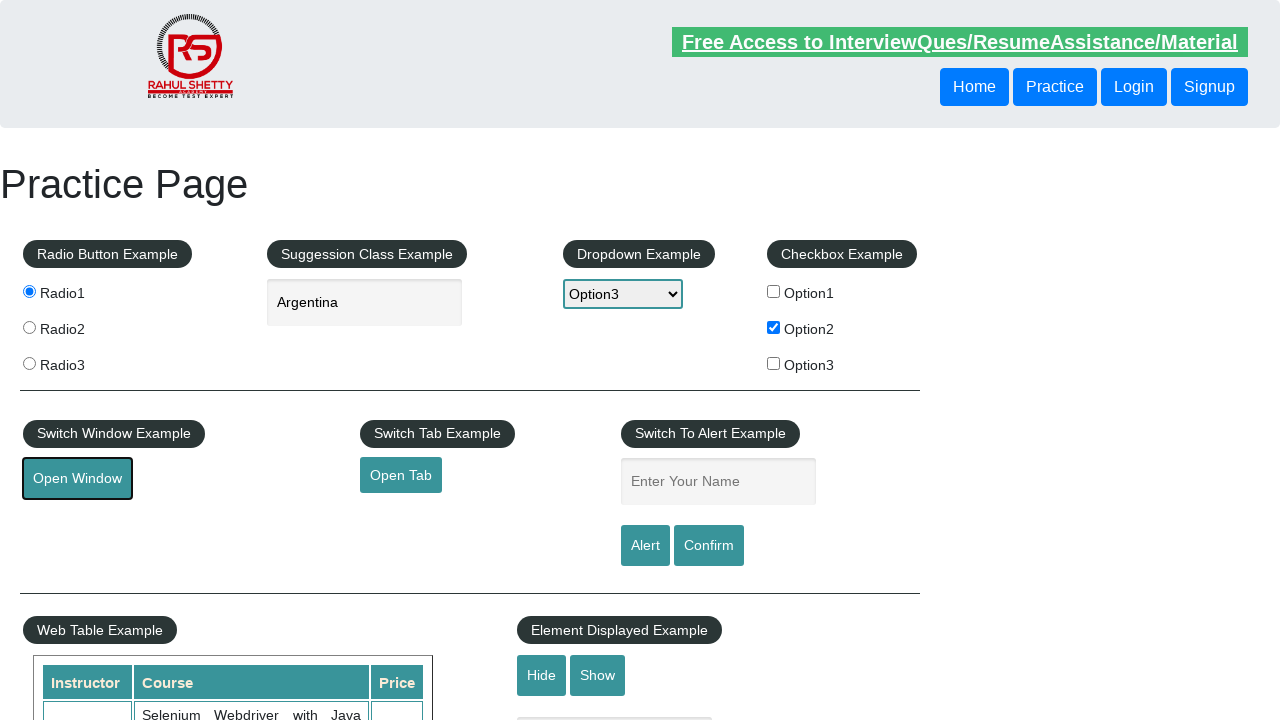

Clicked to open new tab at (401, 475) on #opentab
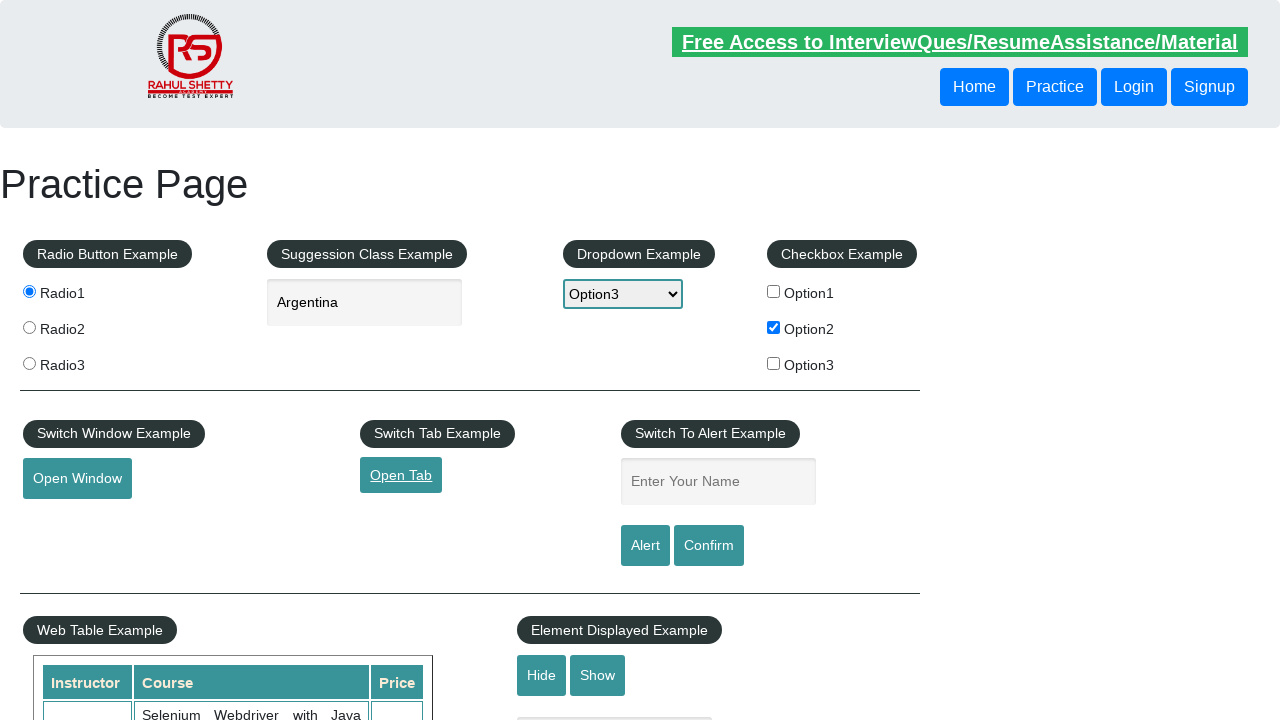

Closed new tab and switched back to original page
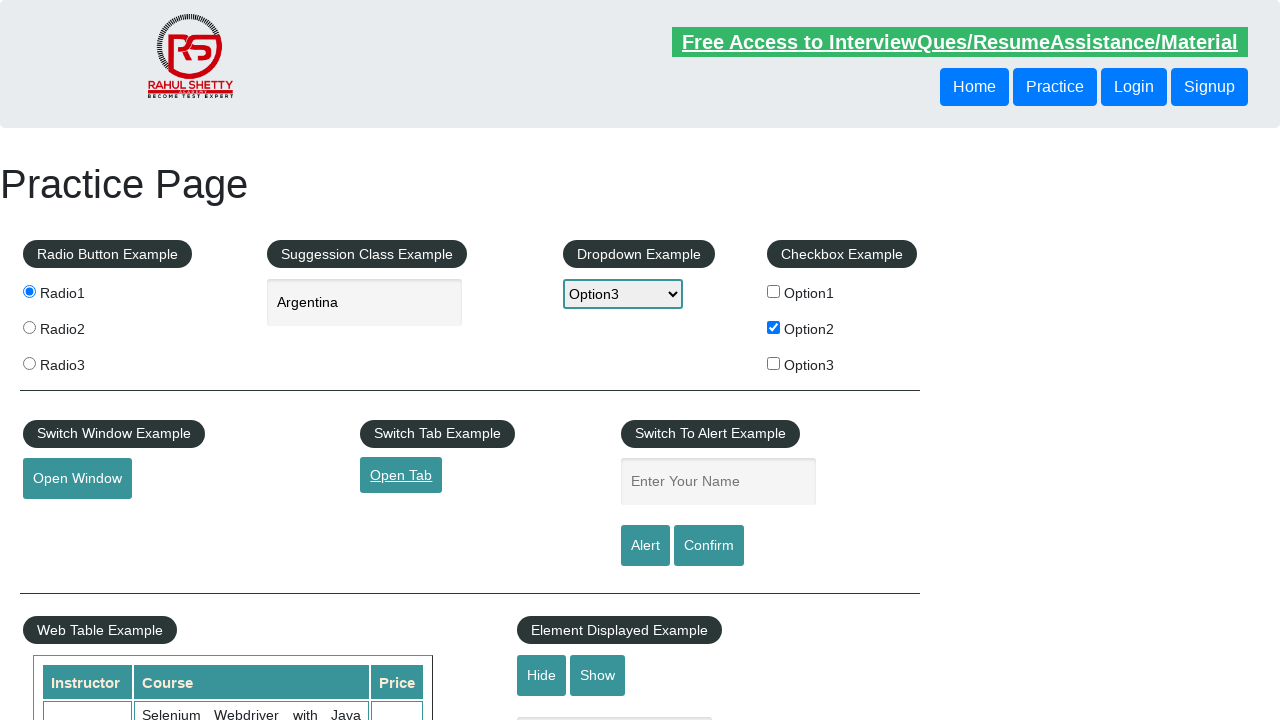

Filled name field with 'jai ho' on #name
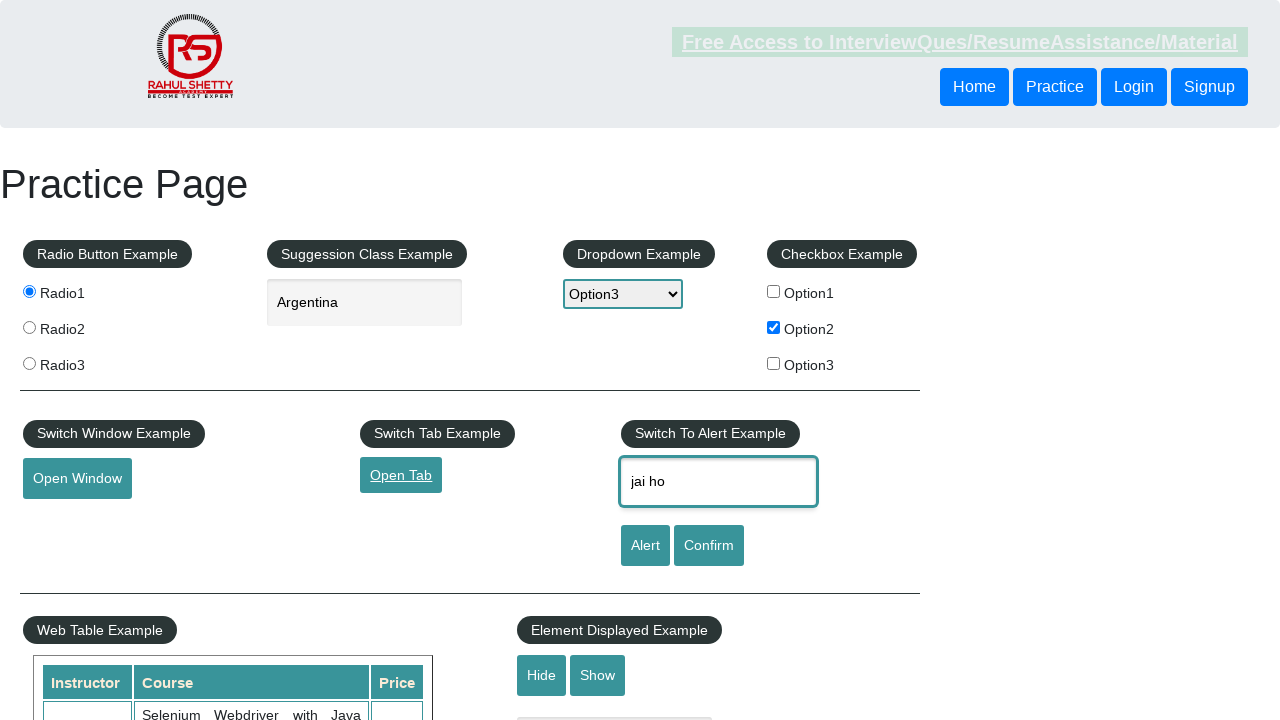

Set up dialog handler to accept confirm alert
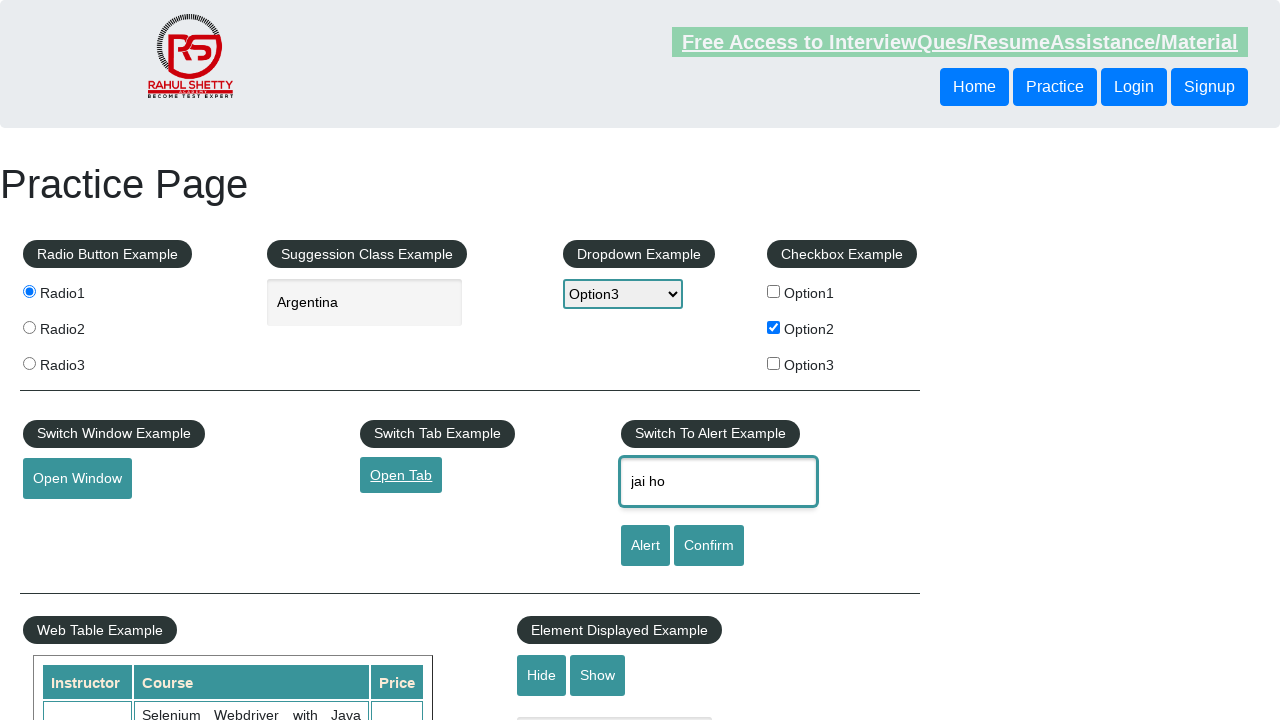

Clicked confirm button and accepted alert at (709, 546) on #confirmbtn
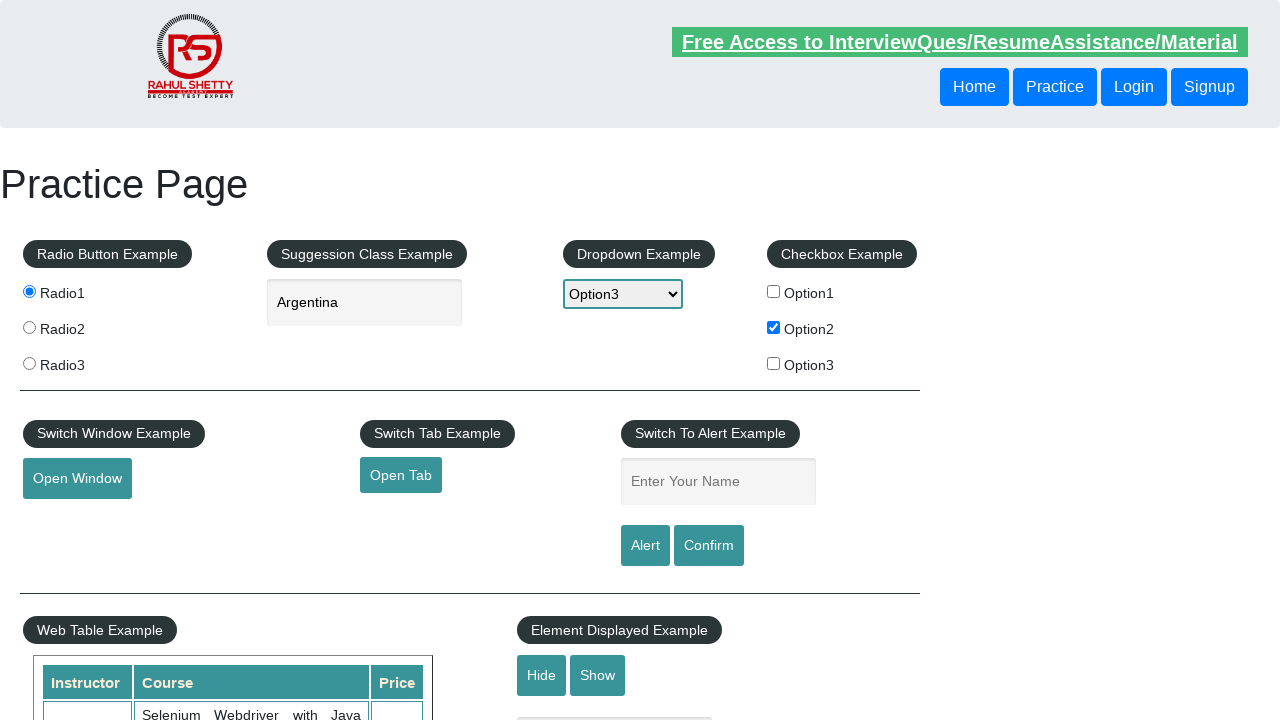

Set up dialog handler to dismiss alert
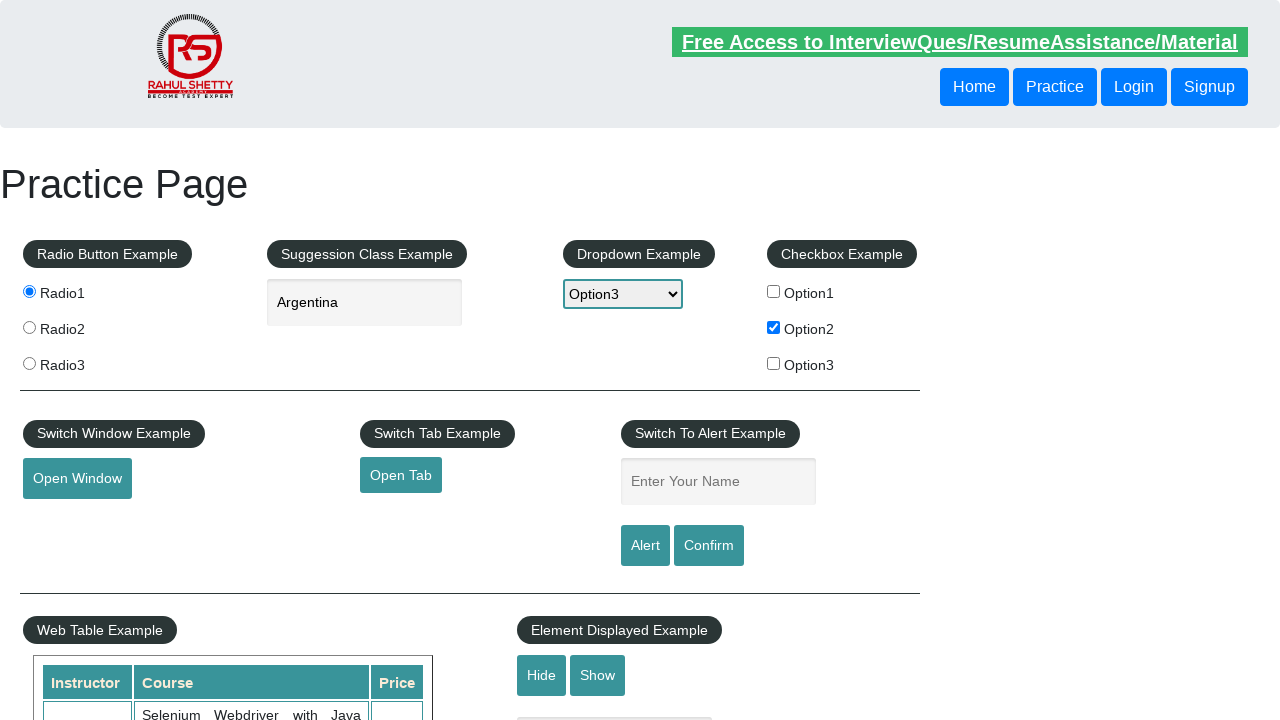

Clicked alert button and dismissed alert at (645, 546) on #alertbtn
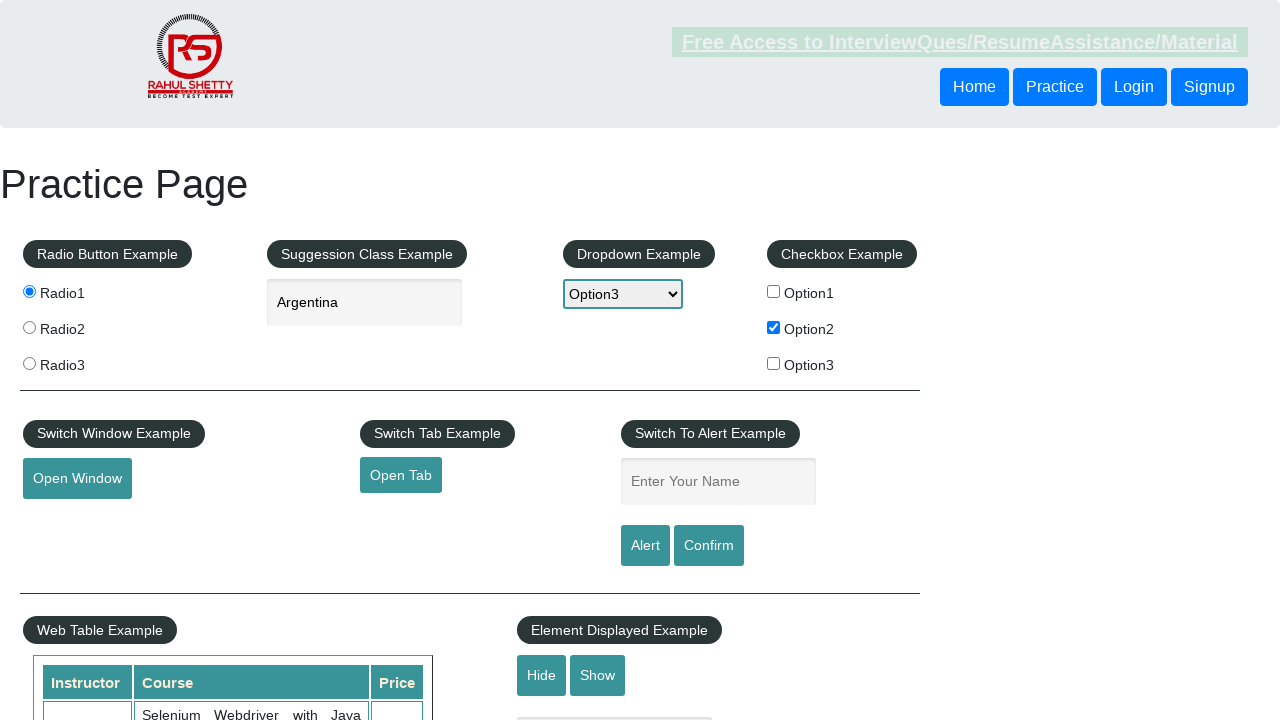

Reloaded the page
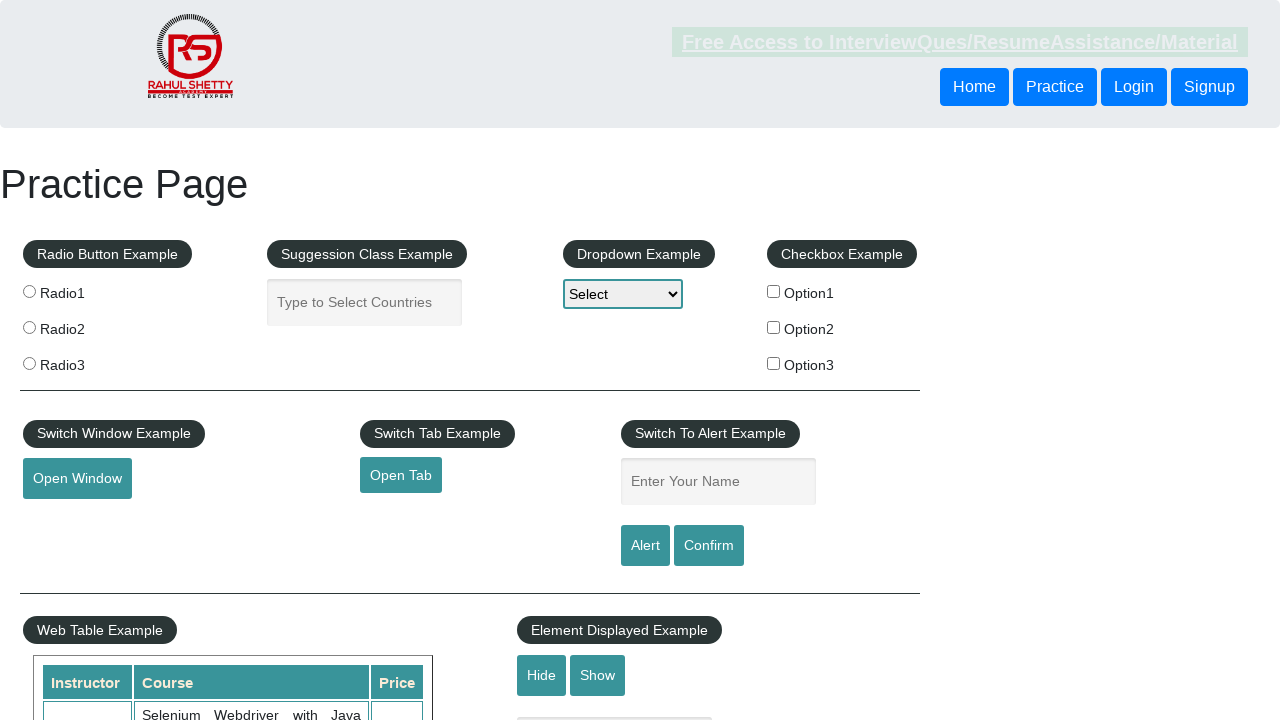

Scrolled down by 570 pixels
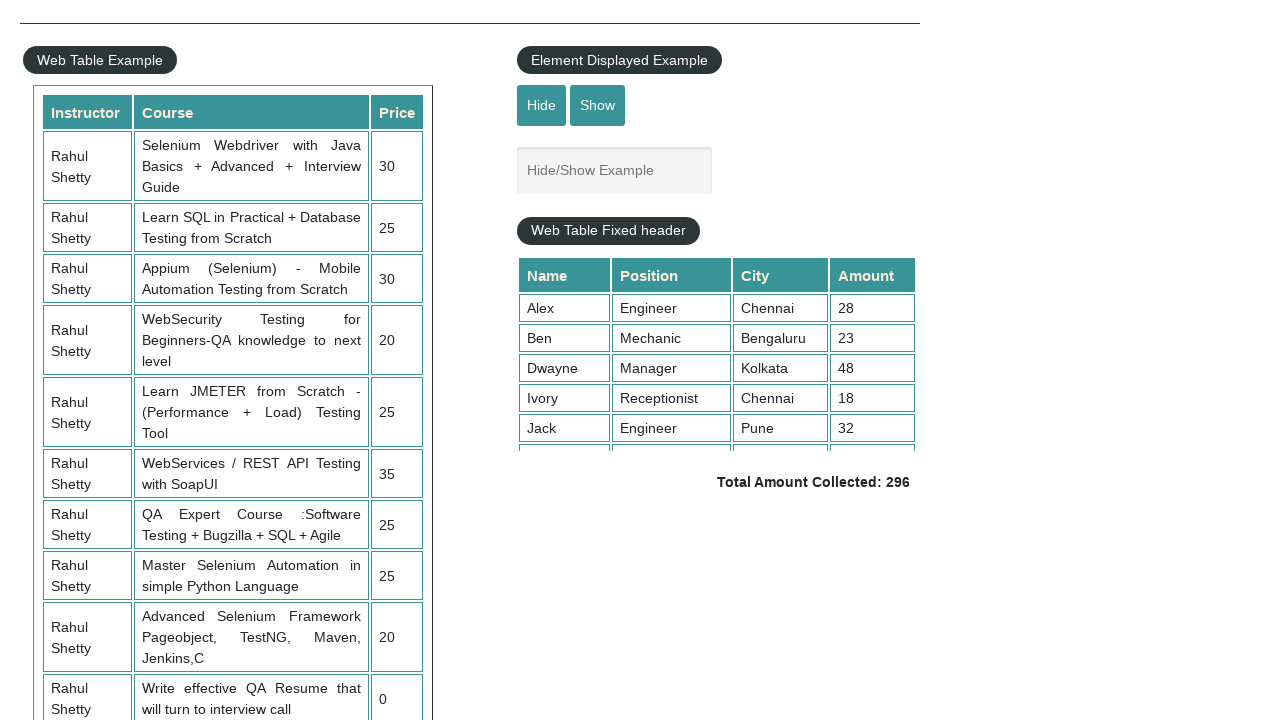

Filled show-hide input field with 'Hello there' on input[name='show-hide']
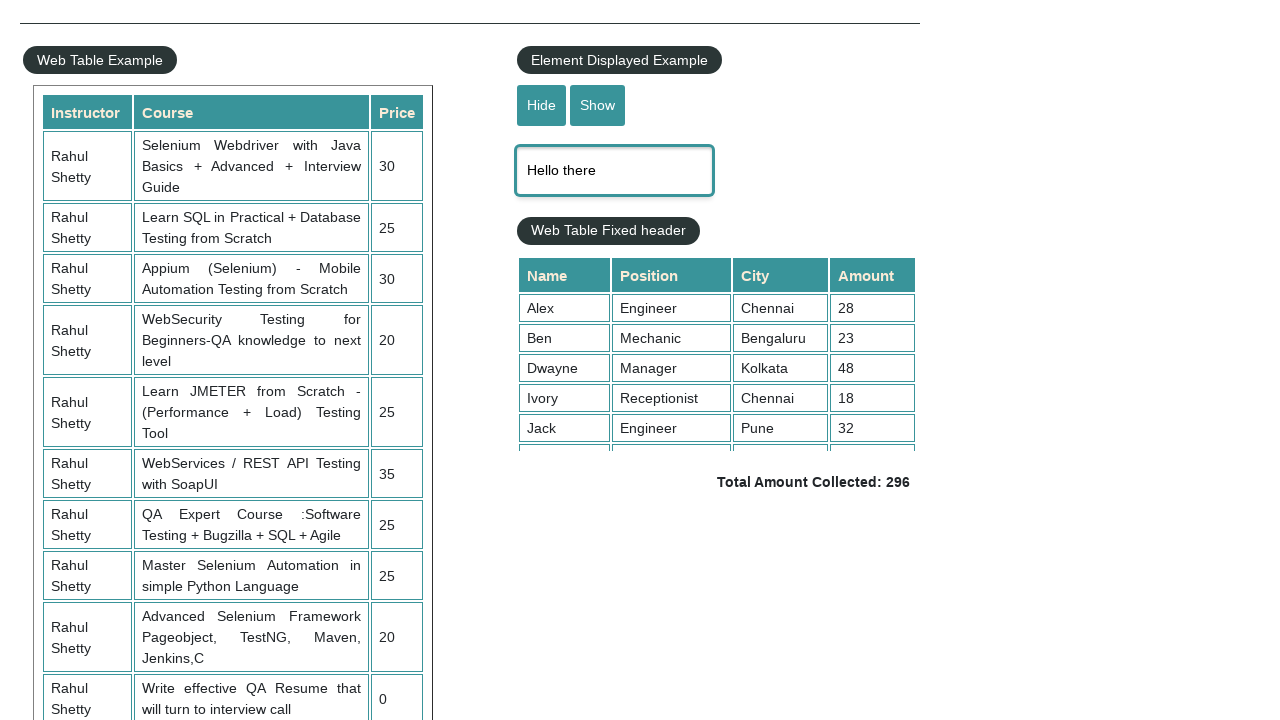

Clicked hide textbox button at (542, 105) on #hide-textbox
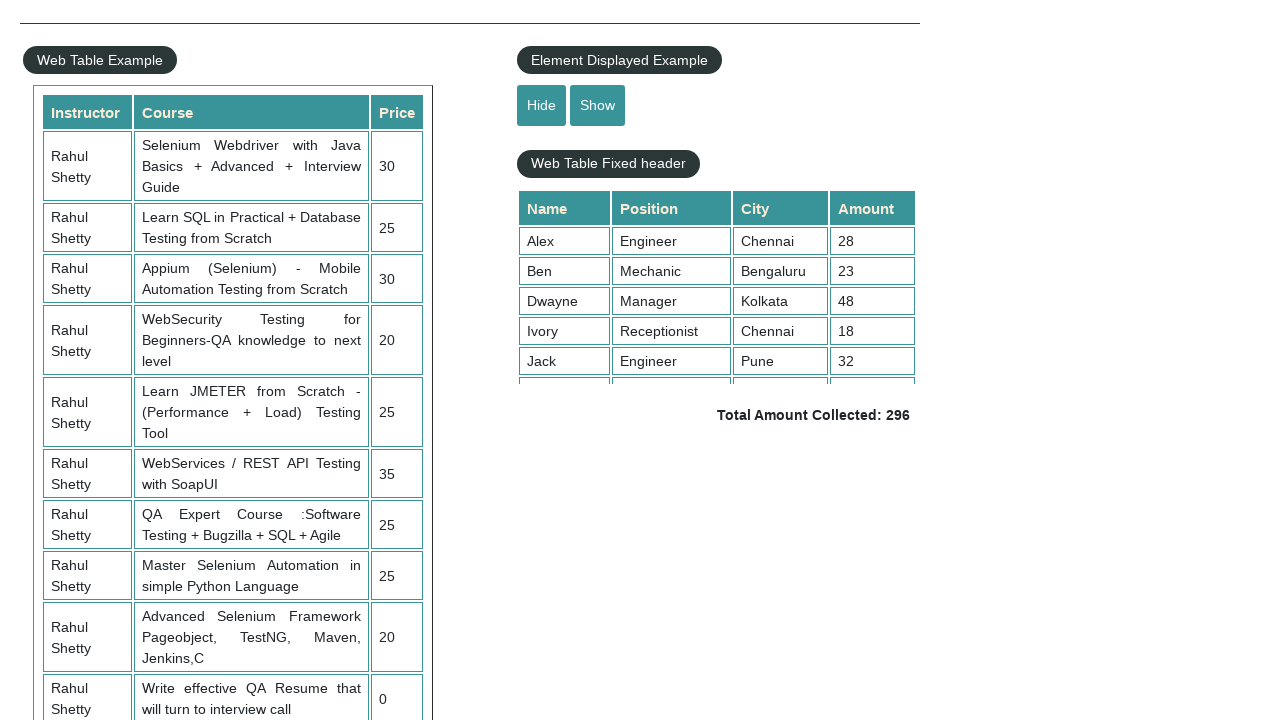

Scrolled table by 80 pixels vertically
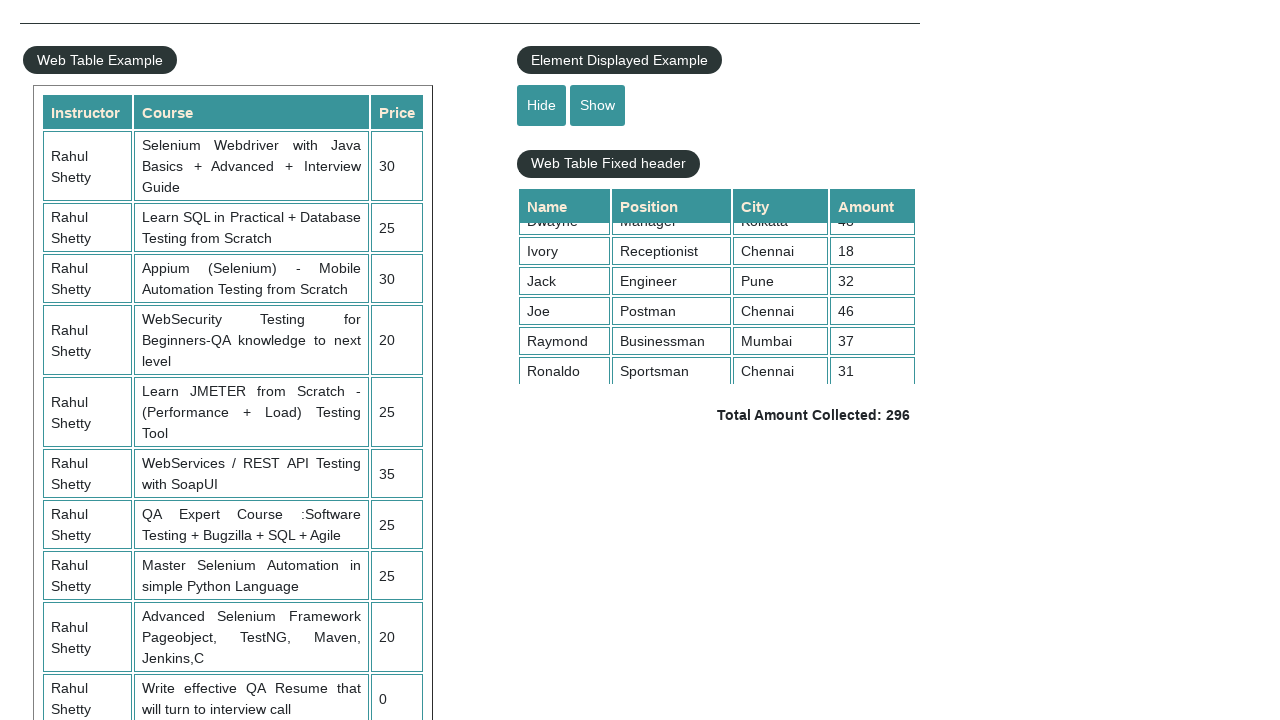

Scrolled down by 680 pixels to reach hover element
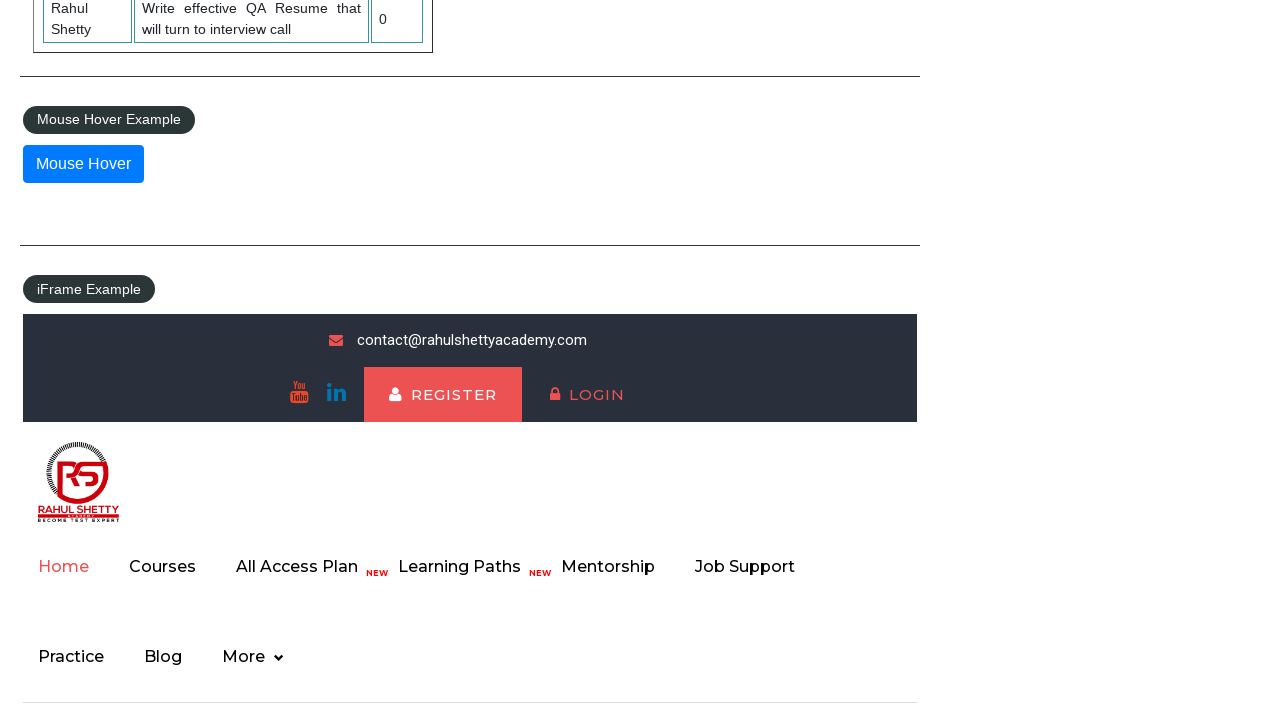

Hovered over mousehover element at (83, 164) on #mousehover
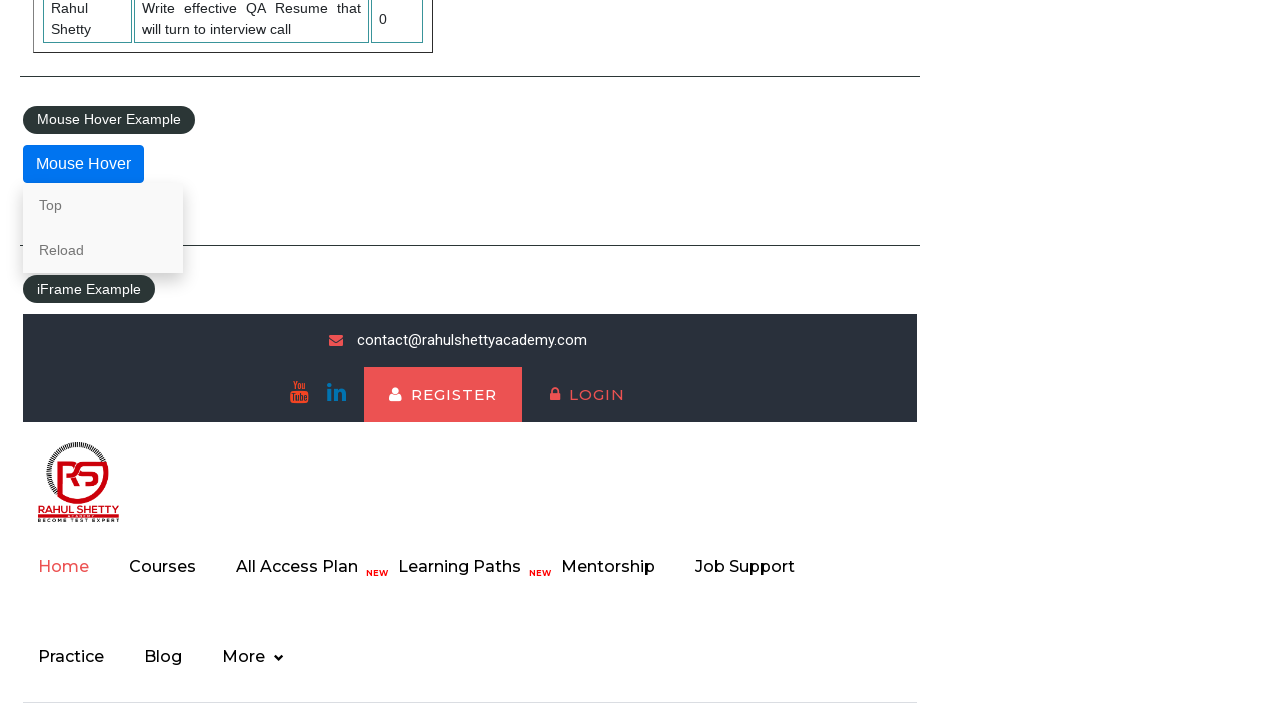

Clicked 'Top' option from hover menu at (103, 205) on text=Top
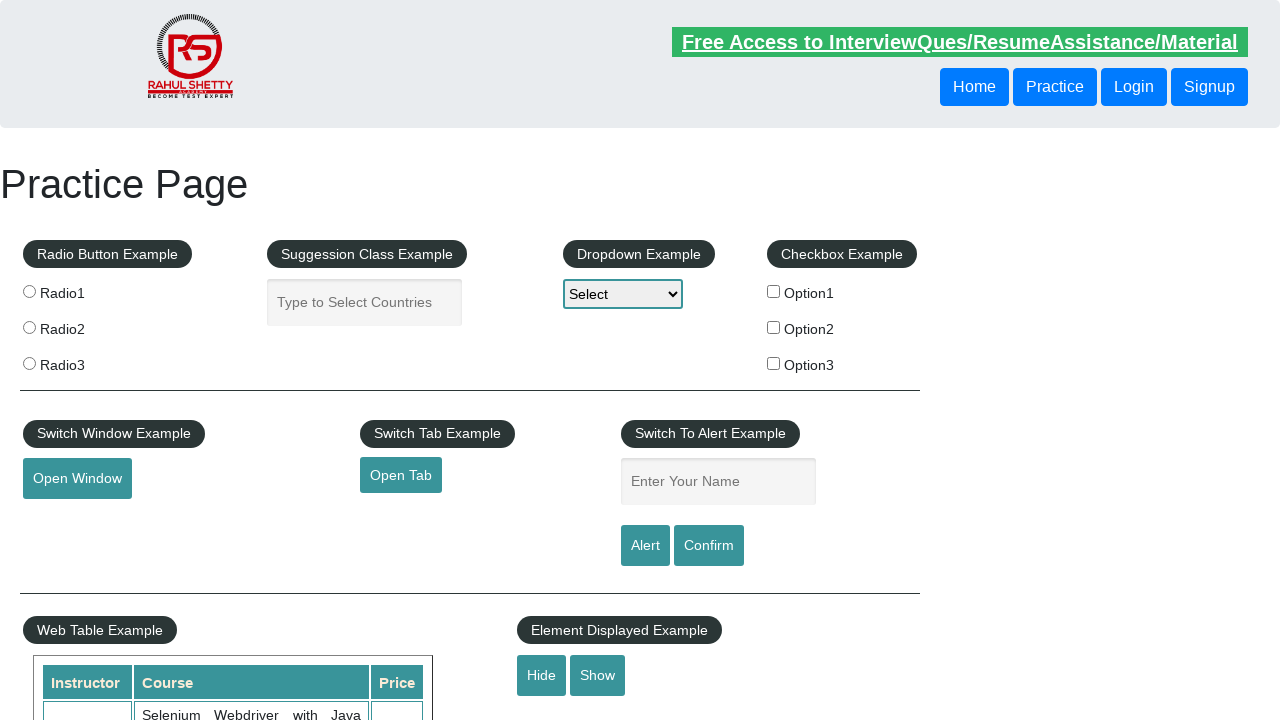

Scrolled down by 1800 pixels to reach iframe
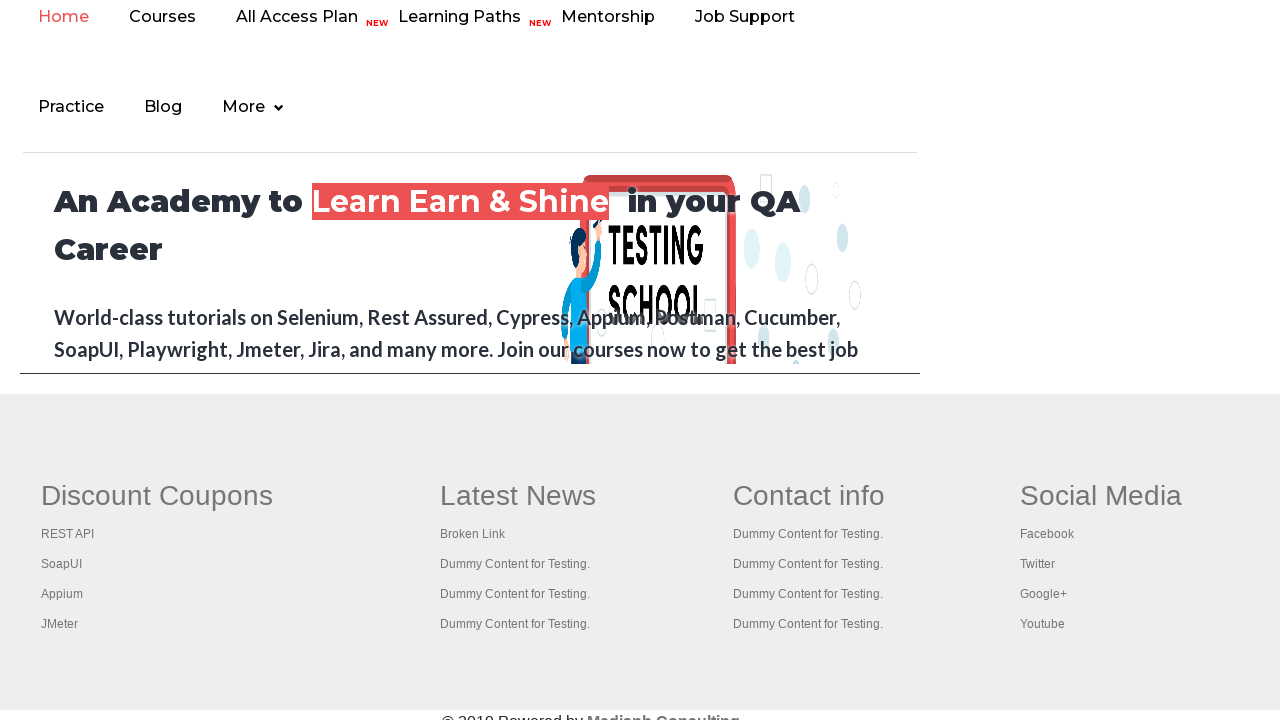

Located courses iframe
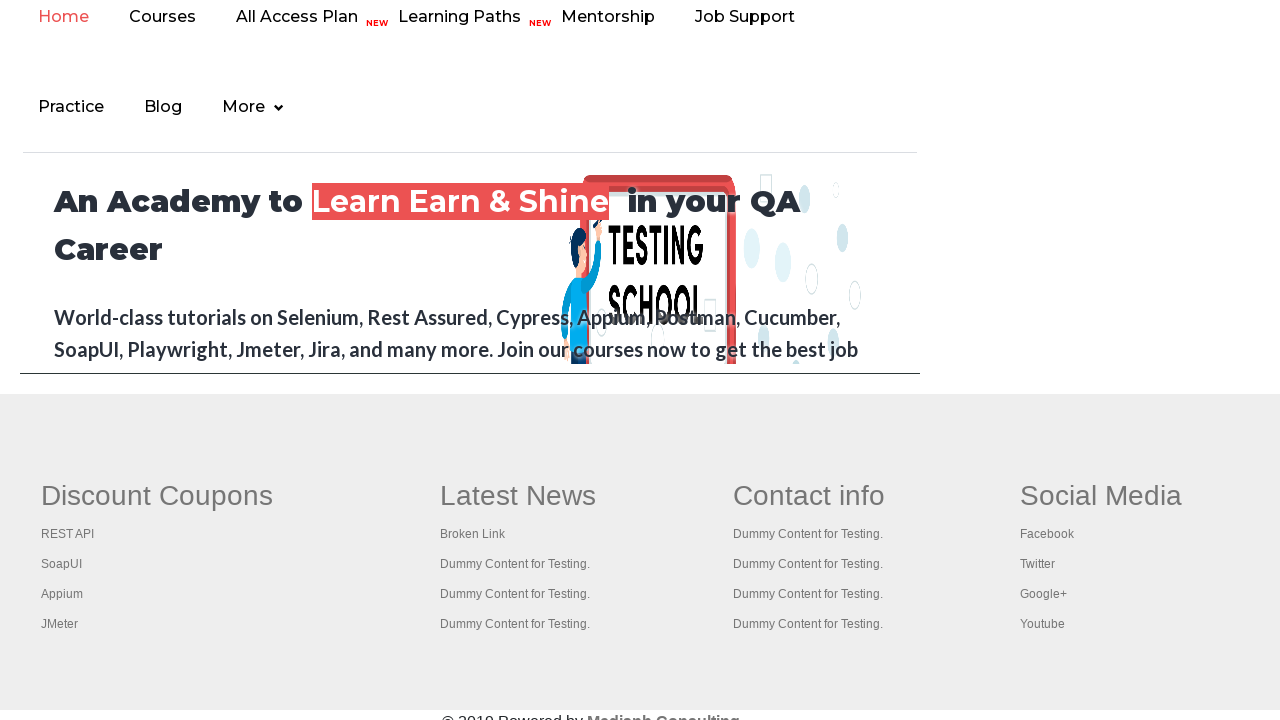

Located footer links in #gf-BIG section
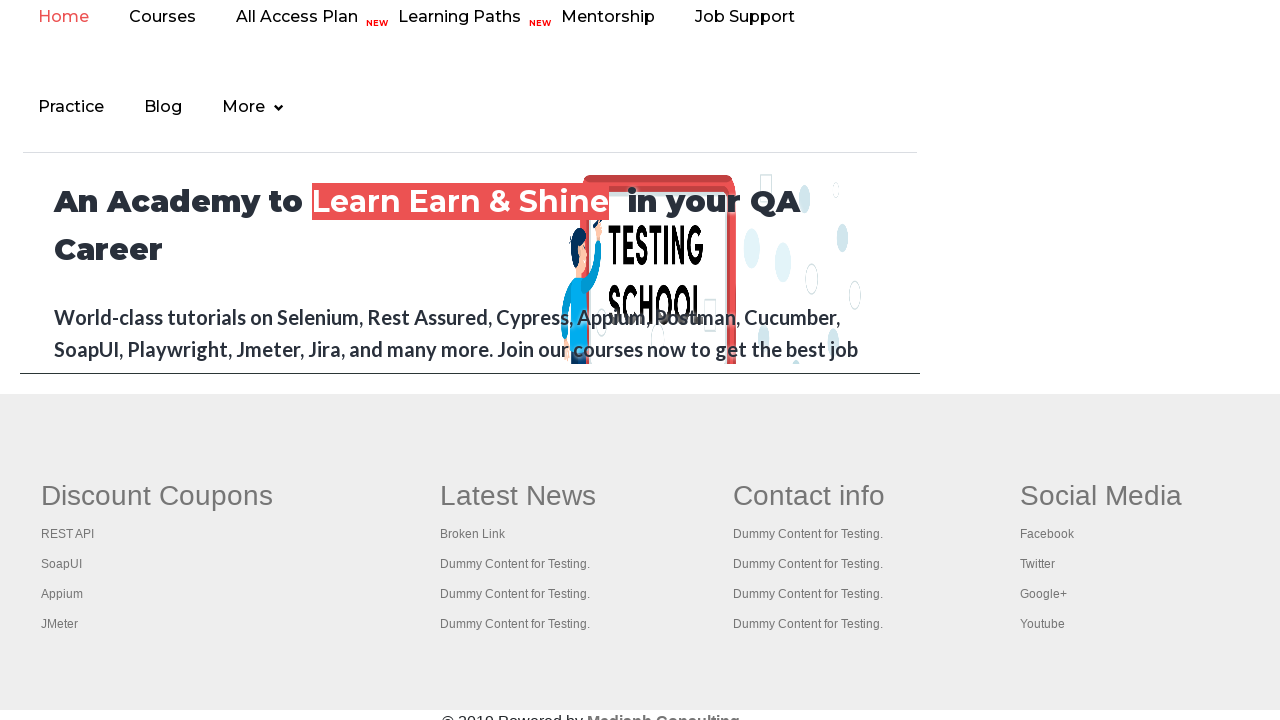

Counted 20 links in footer
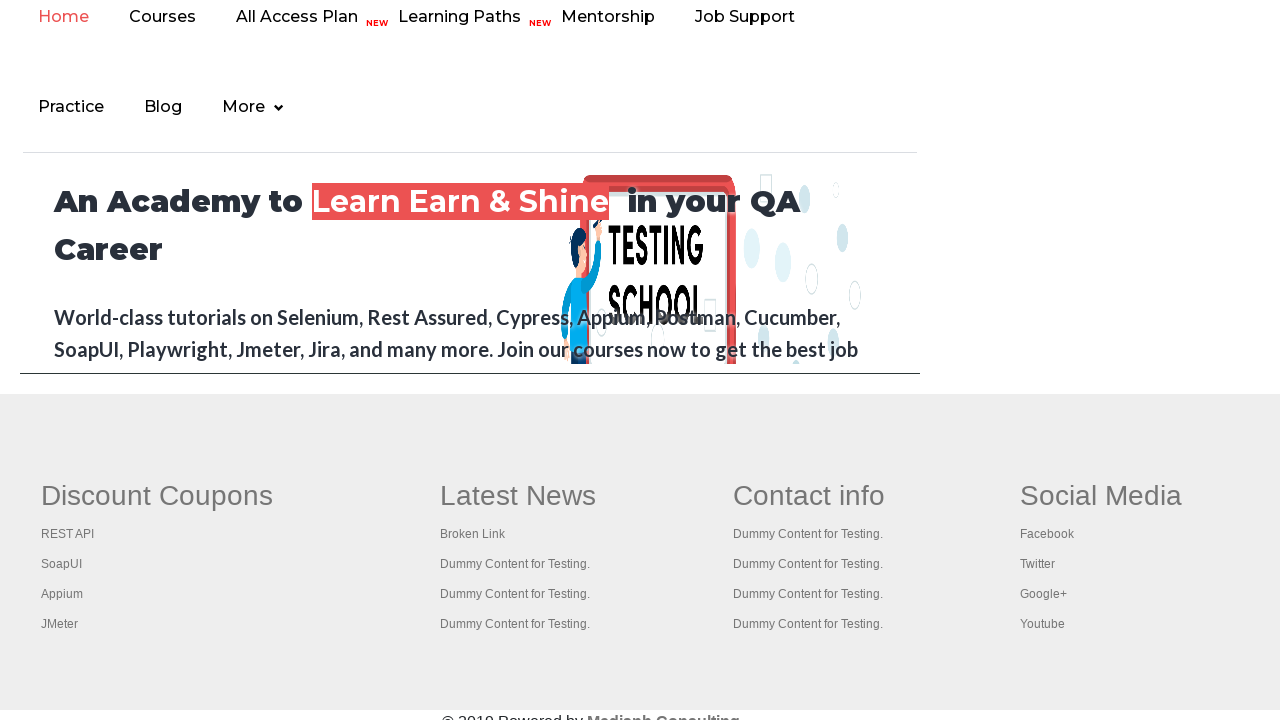

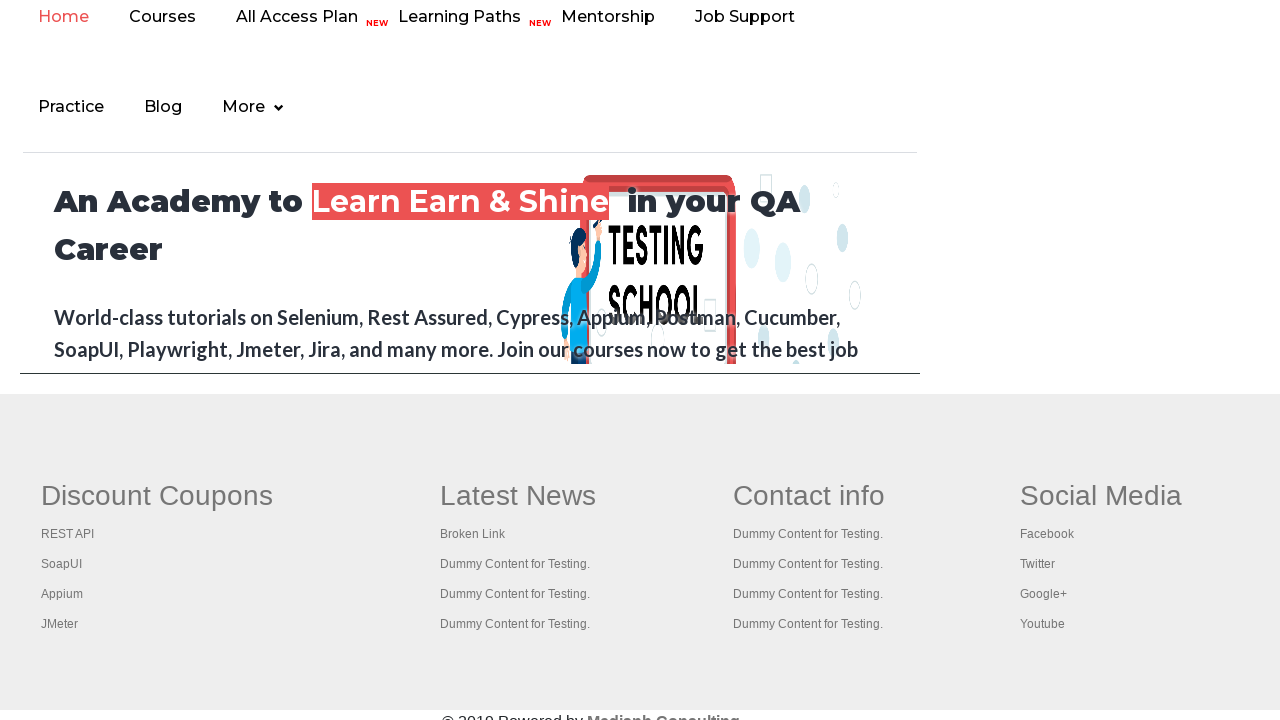